Tests checkbox functionality by clicking on two checkboxes and verifying their selection states

Starting URL: http://the-internet.herokuapp.com/checkboxes

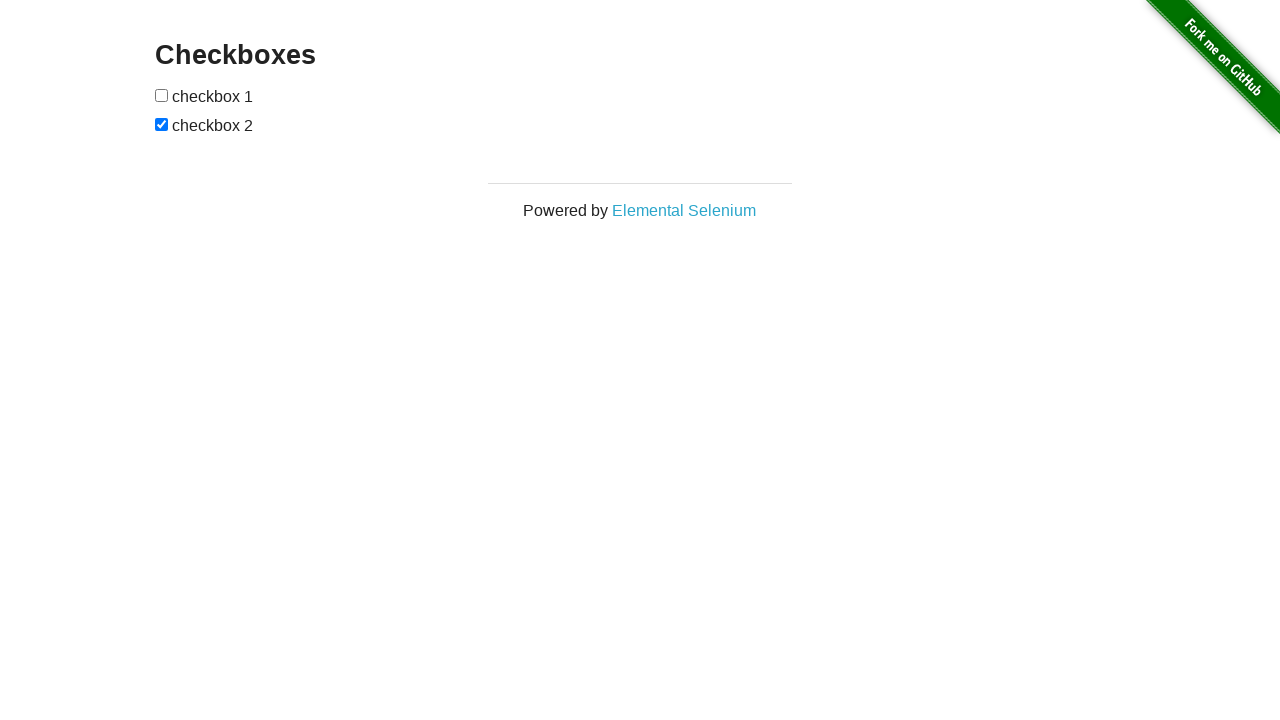

Clicked the first checkbox at (162, 95) on xpath=//input[@type='checkbox'][1]
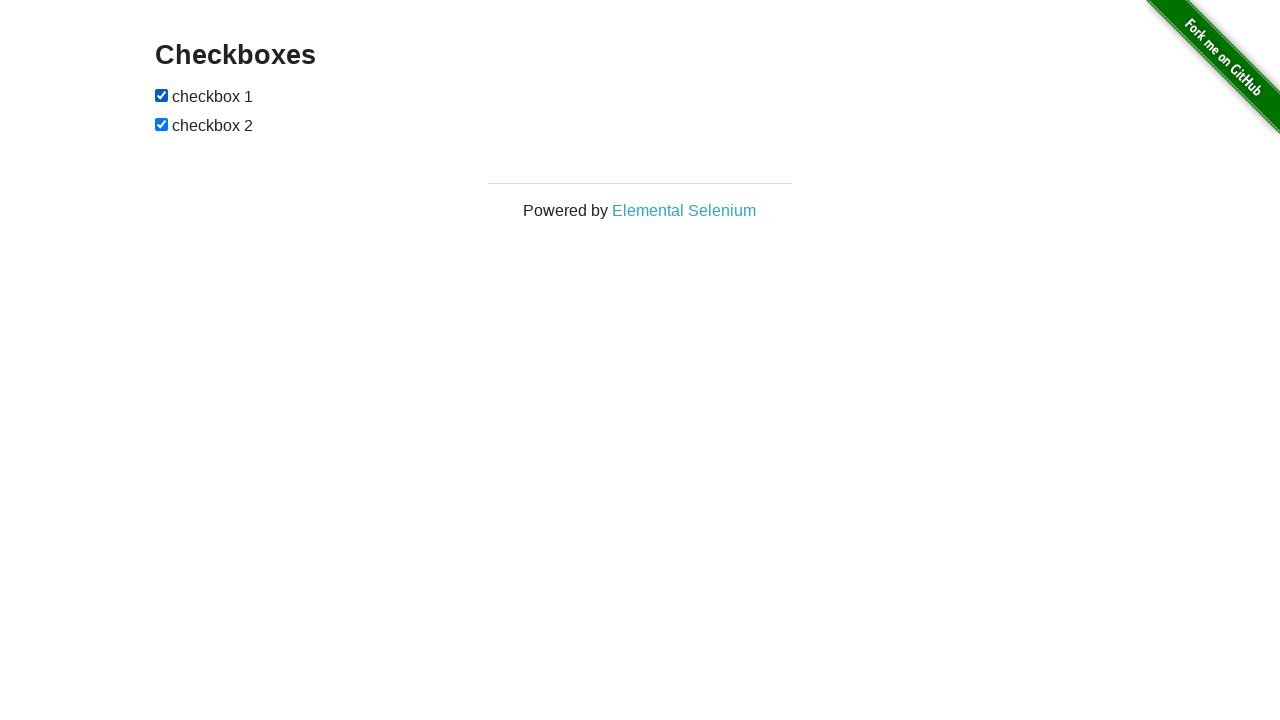

Clicked the second checkbox at (162, 124) on xpath=//input[@type='checkbox'][2]
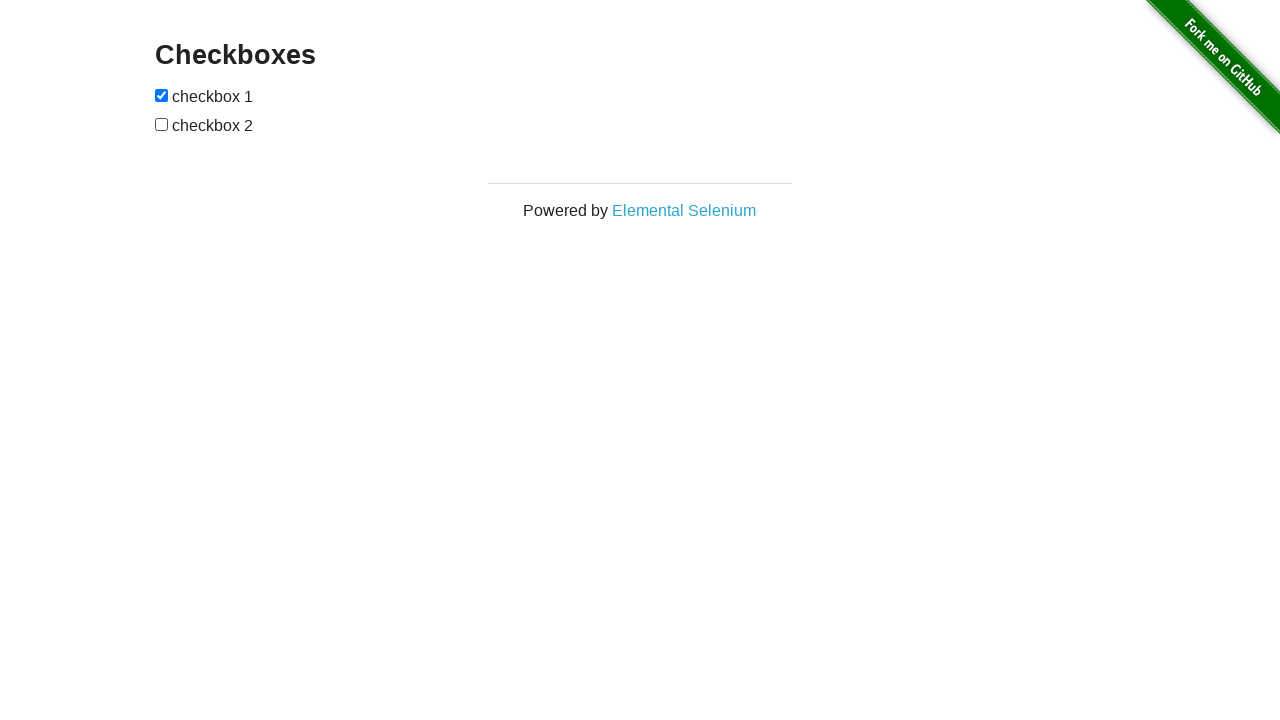

Located the first checkbox element
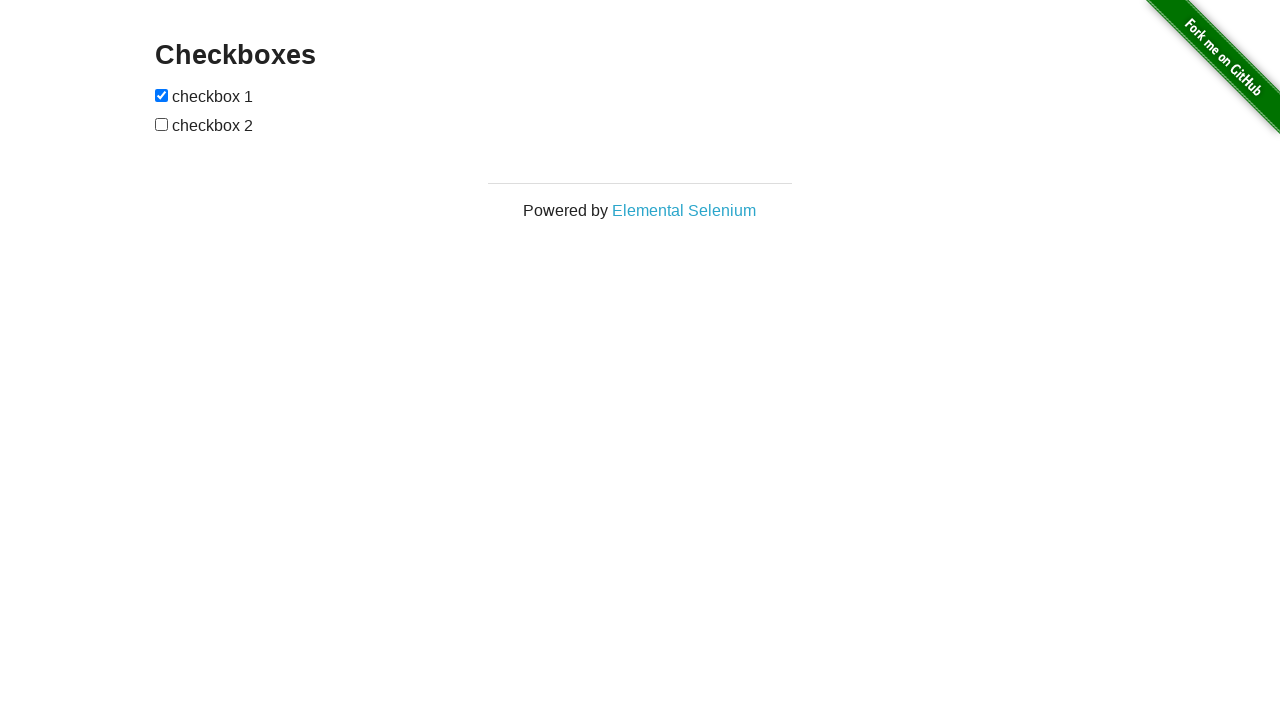

Located the second checkbox element
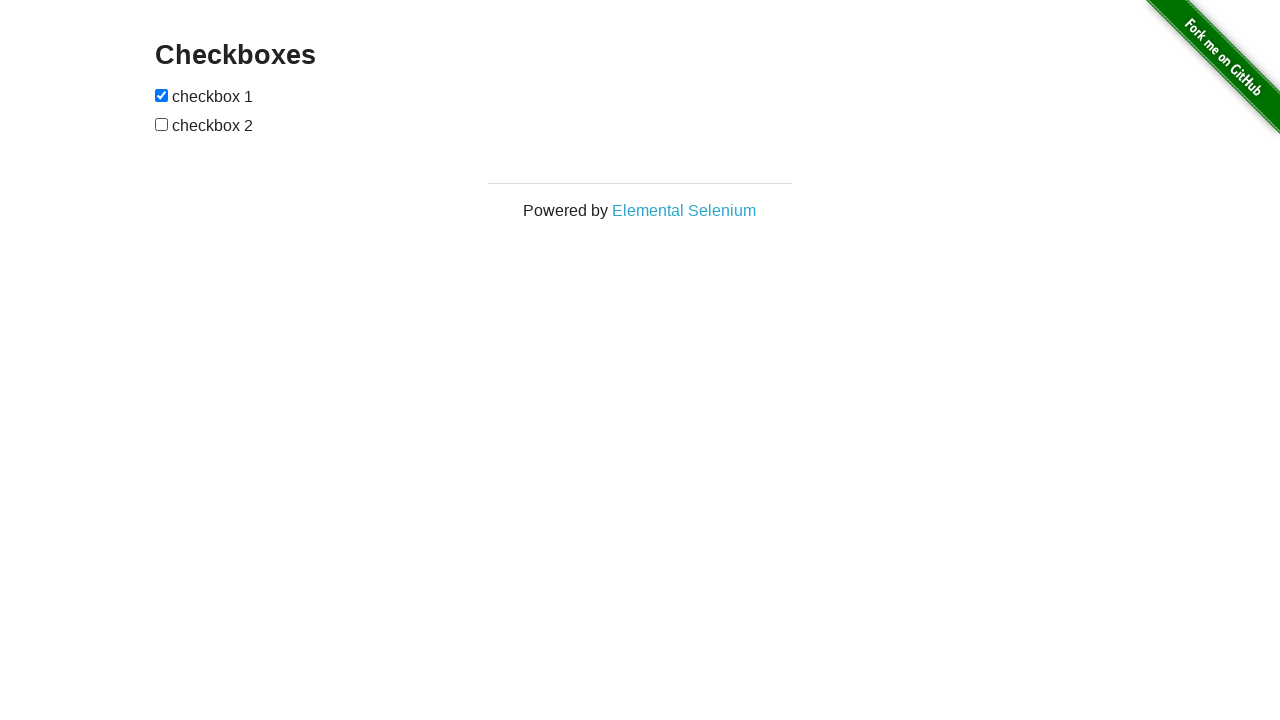

Verified that the first checkbox is checked
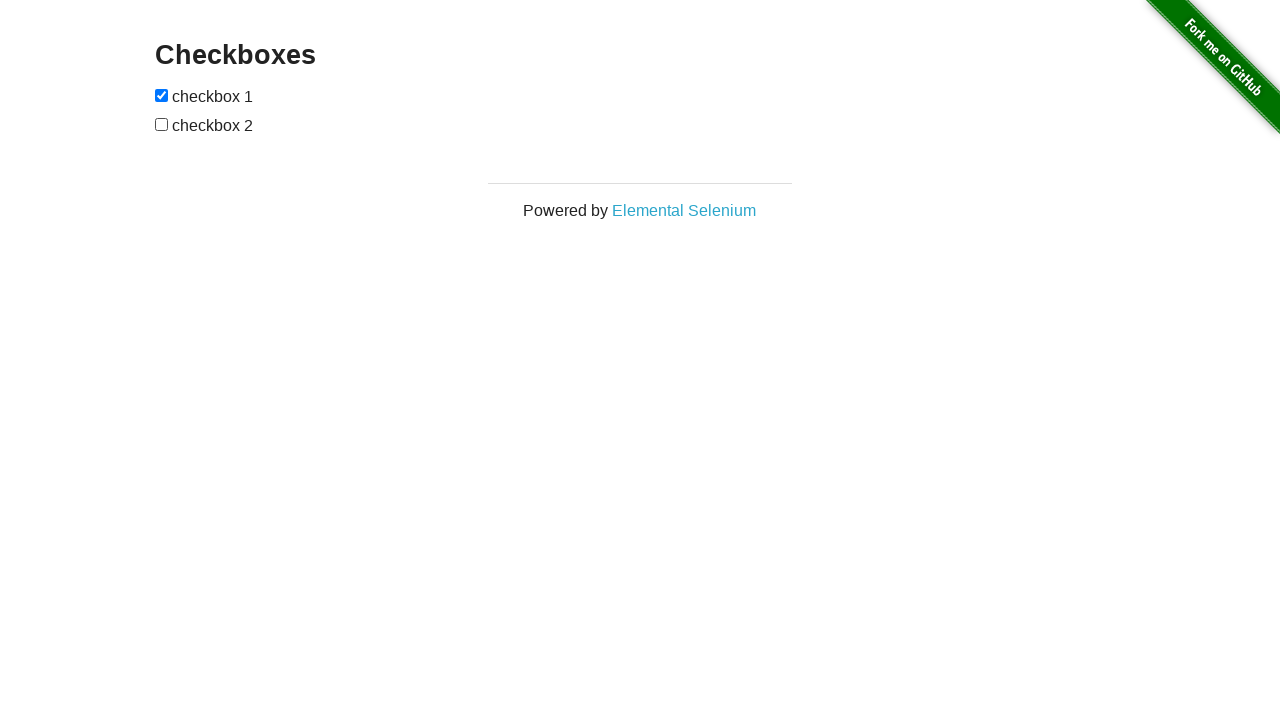

Verified that the second checkbox is not checked
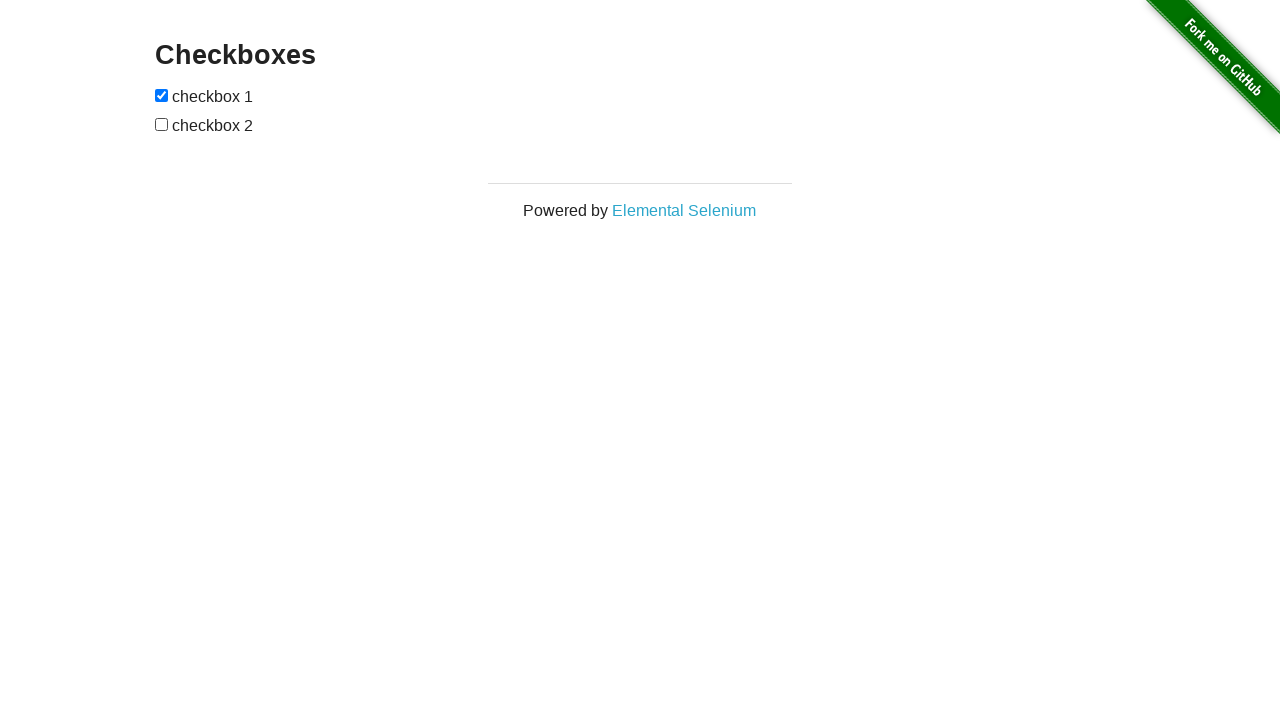

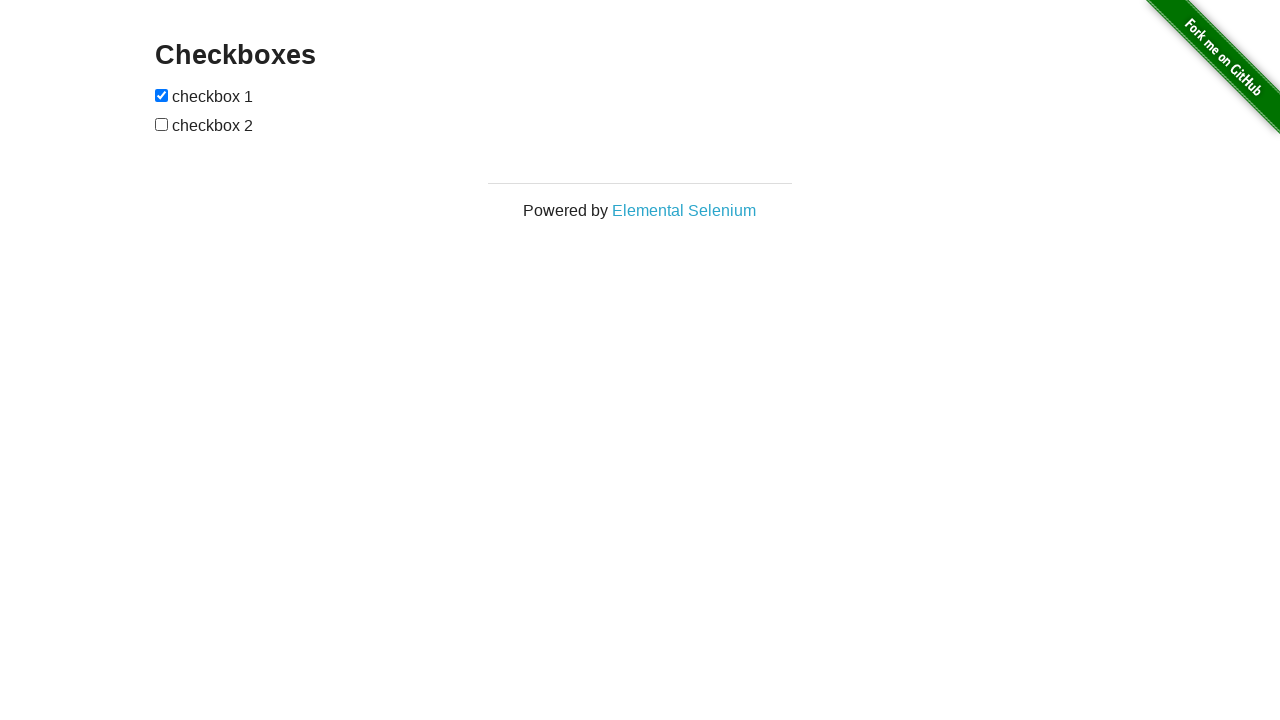